Tests right-click context menu functionality by performing a right-click action on a button element

Starting URL: https://swisnl.github.io/jQuery-contextMenu/demo.html

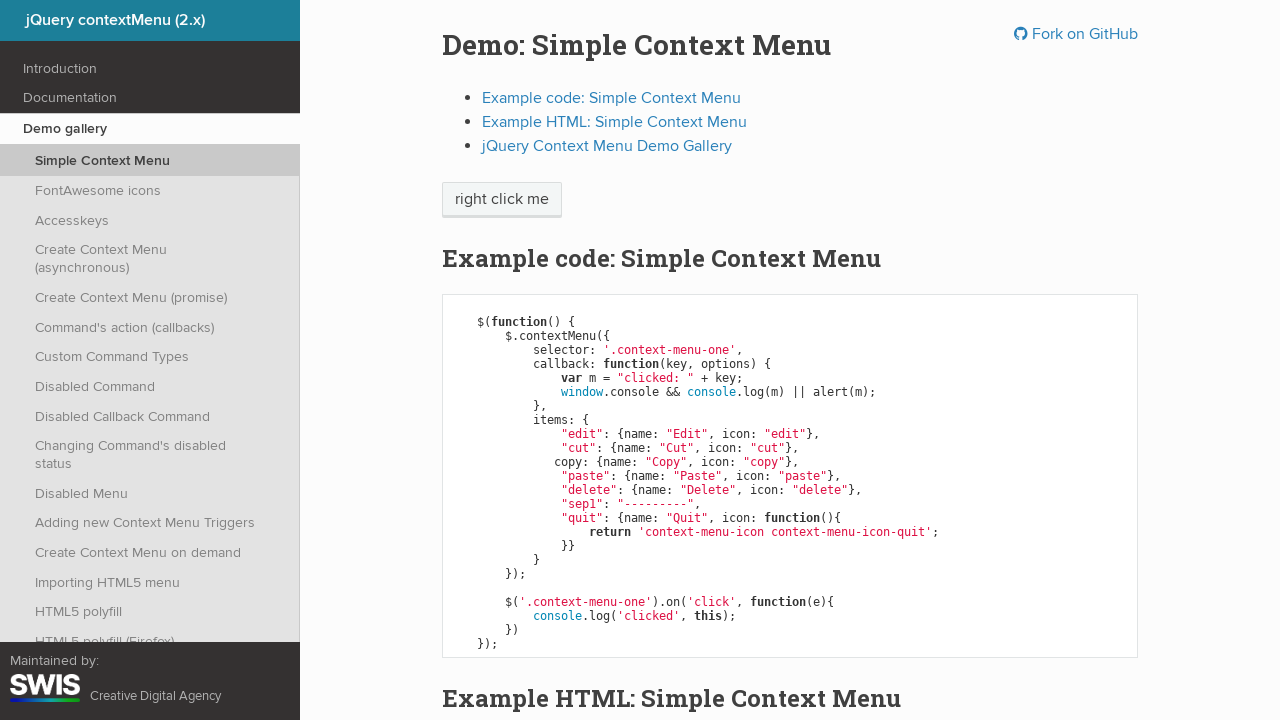

Located button element with context menu class
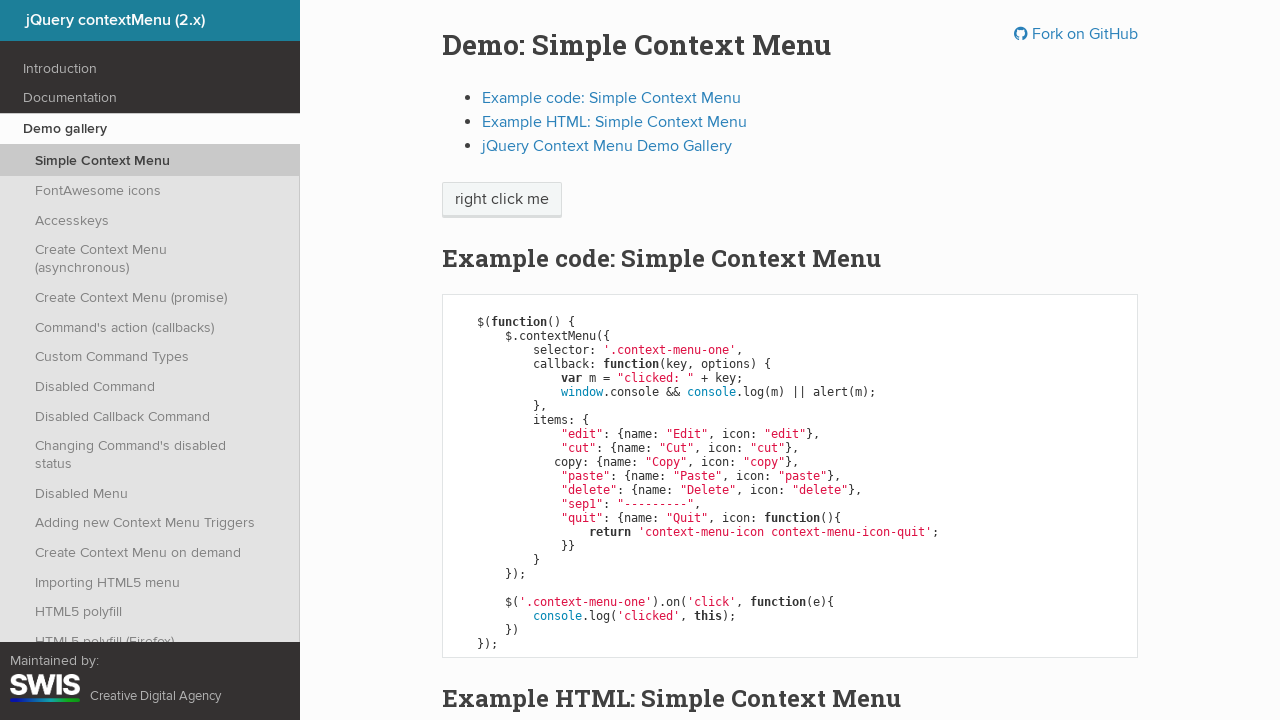

Performed right-click action on button element at (502, 200) on span.context-menu-one.btn.btn-neutral
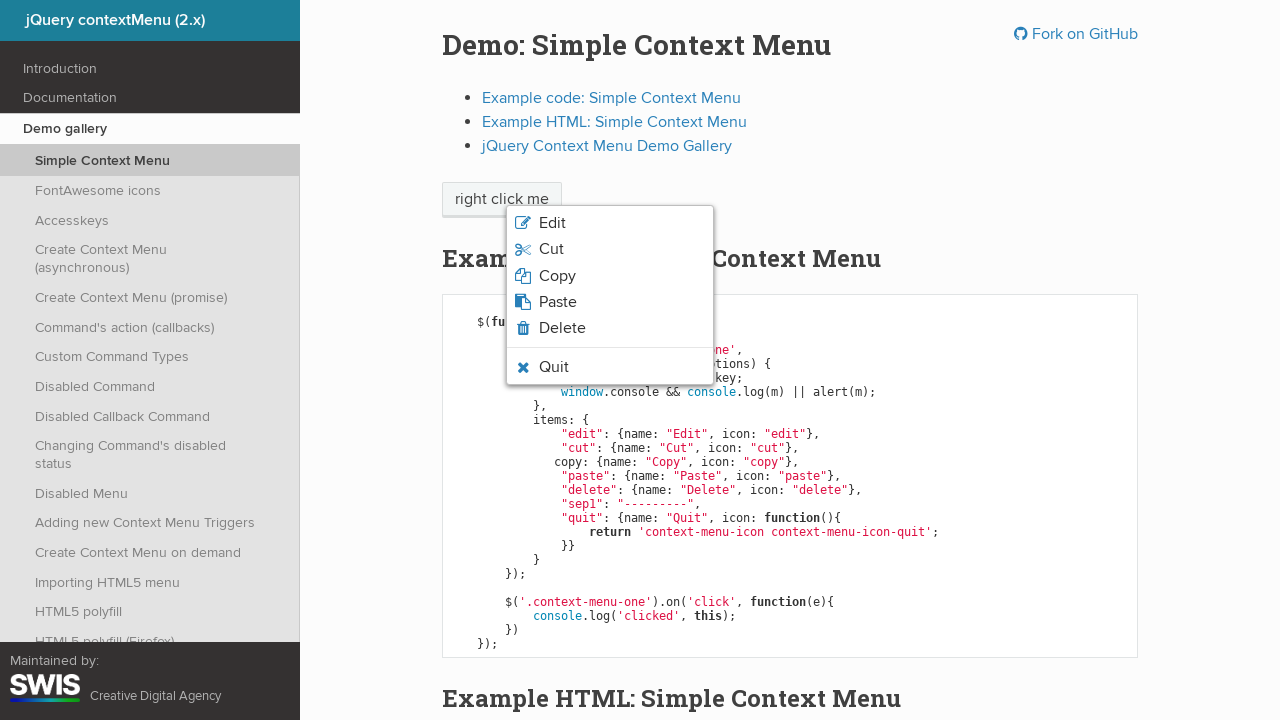

Context menu appeared and became visible
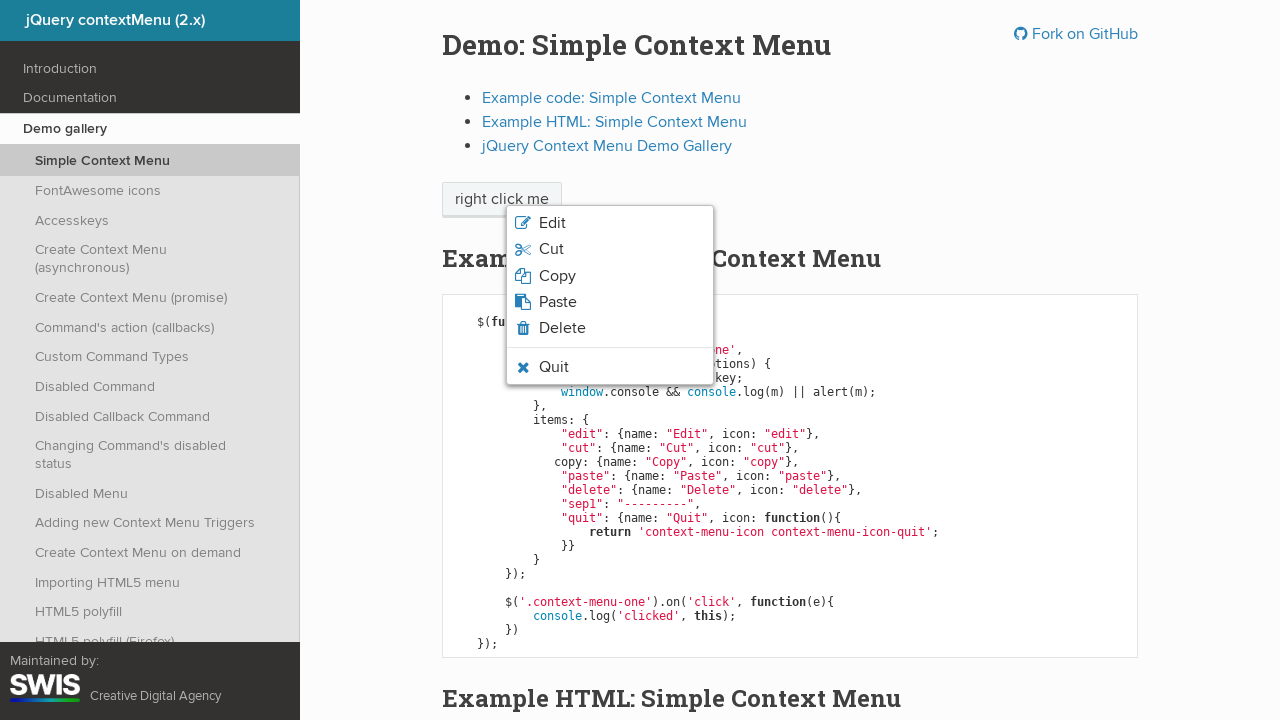

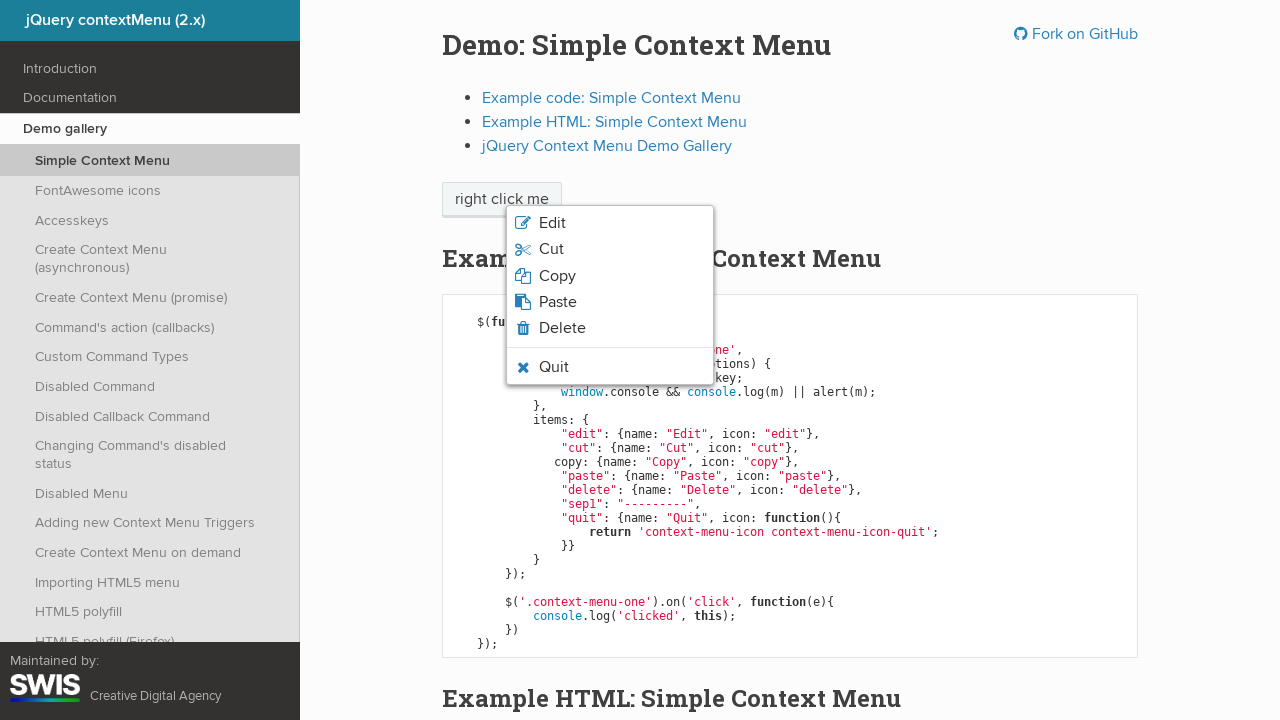